Tests handling of JavaScript prompt alert by triggering it, entering text, accepting it, and verifying the entered text is displayed

Starting URL: https://demoqa.com/alerts

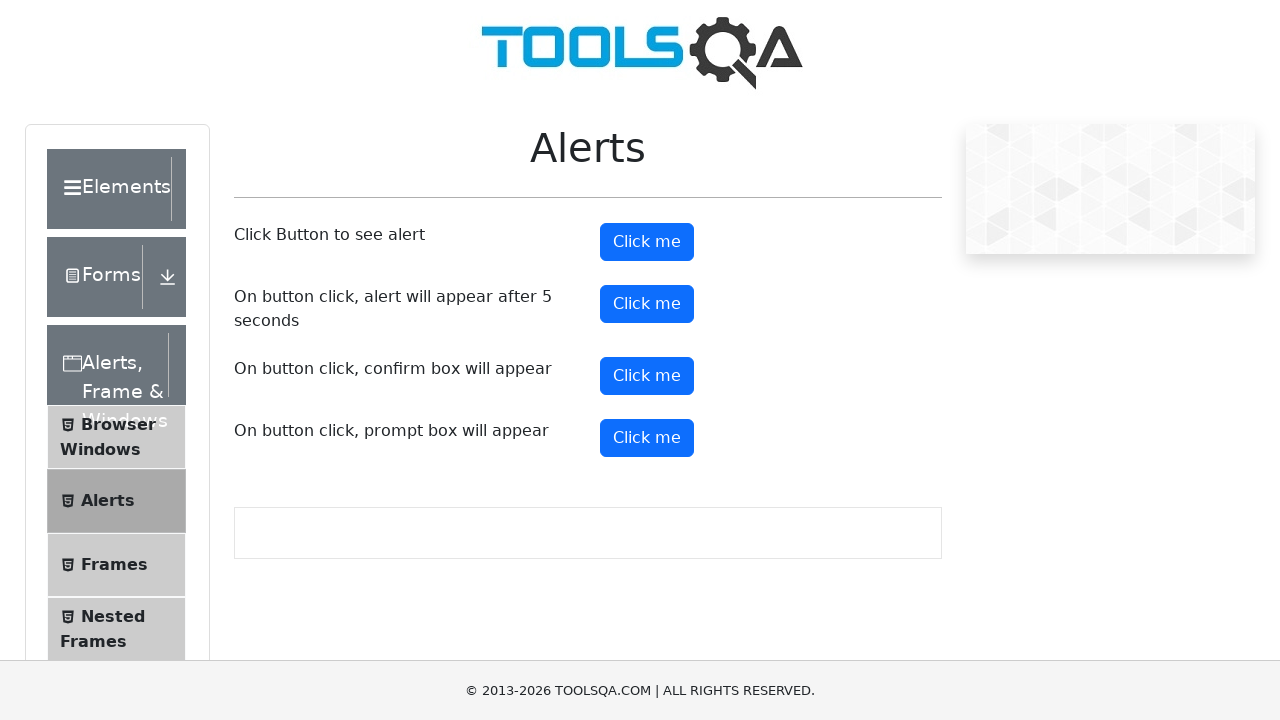

Set up dialog handler to accept prompt with text 'Anh Tester'
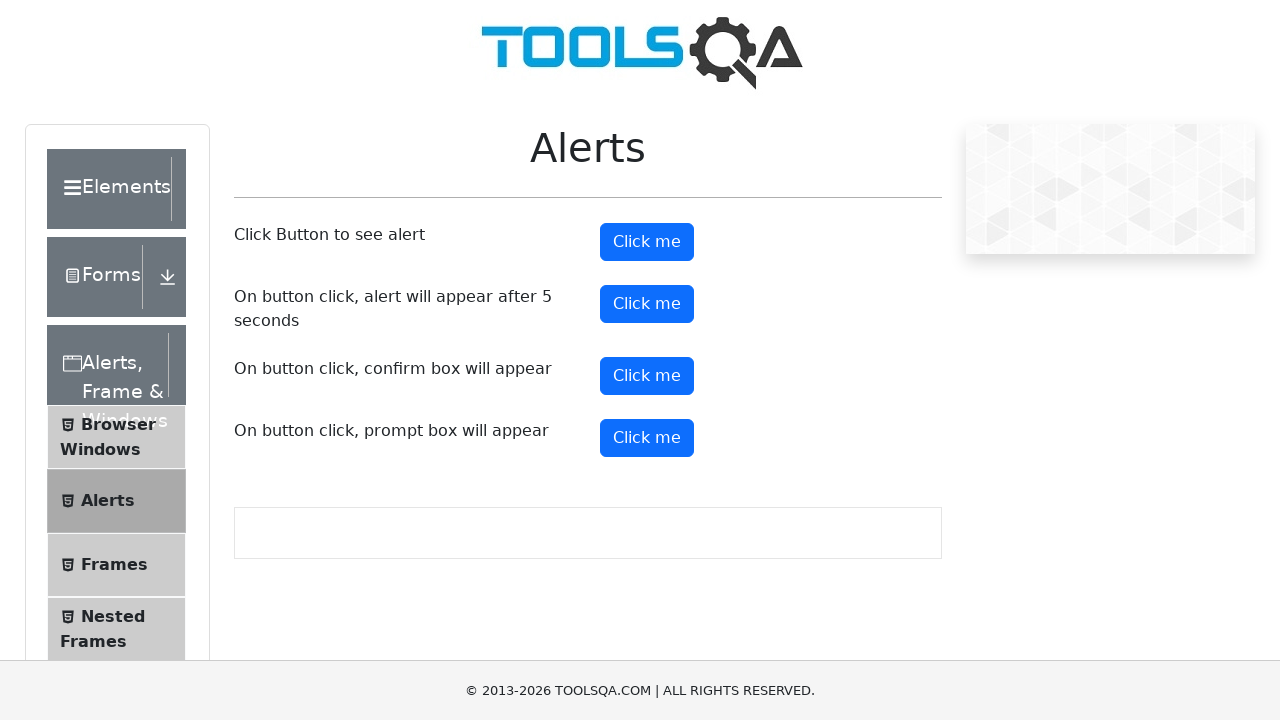

Clicked prompt button to trigger alert at (647, 438) on button#promtButton
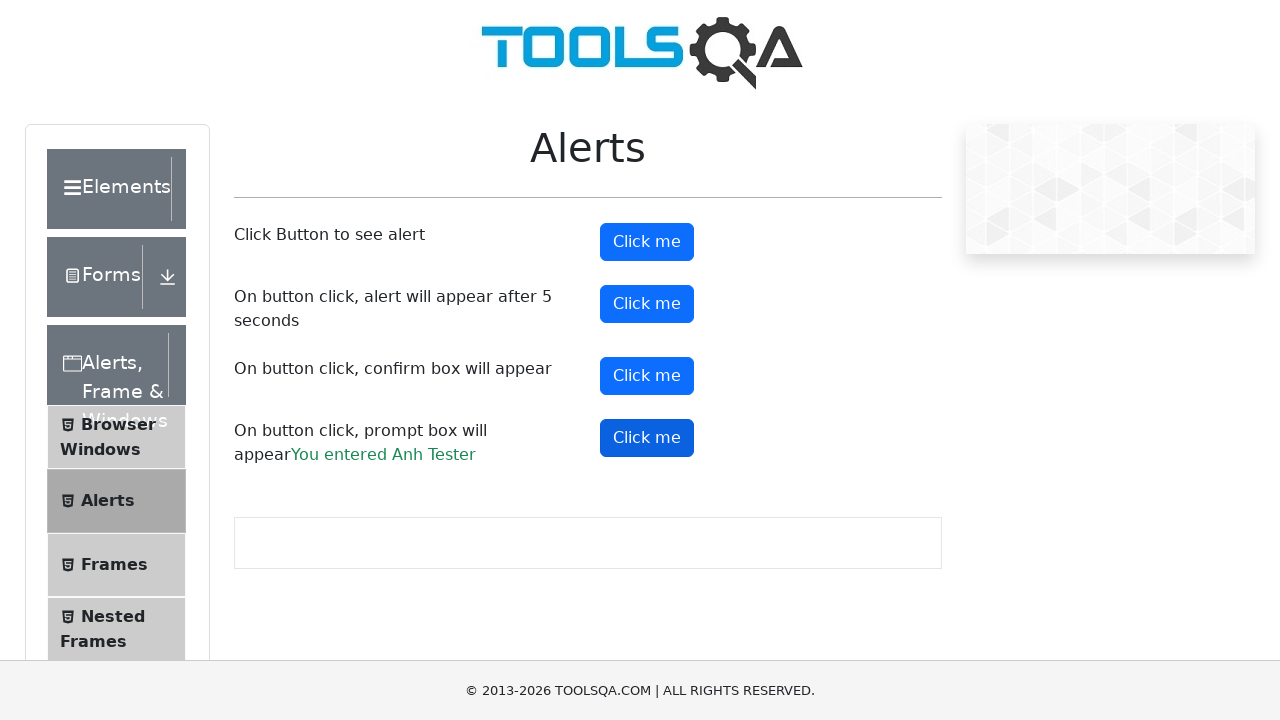

Prompt result element appeared
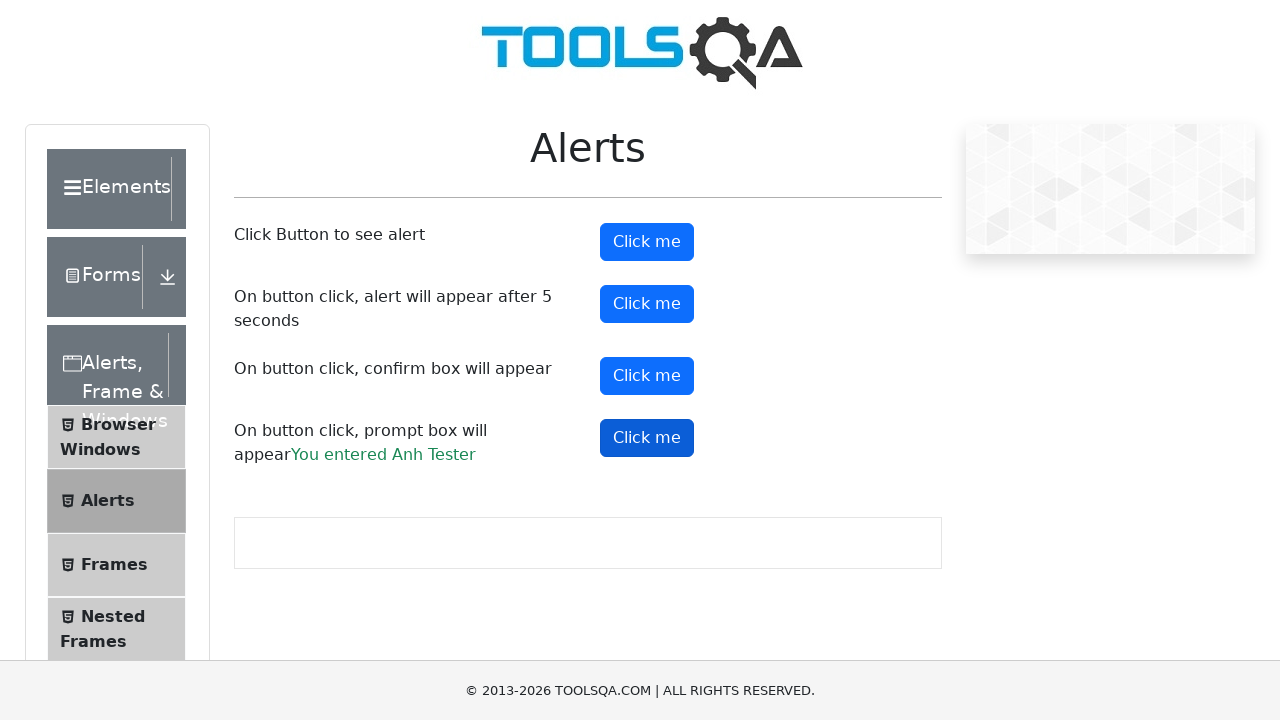

Retrieved prompt result text: 'You entered Anh Tester'
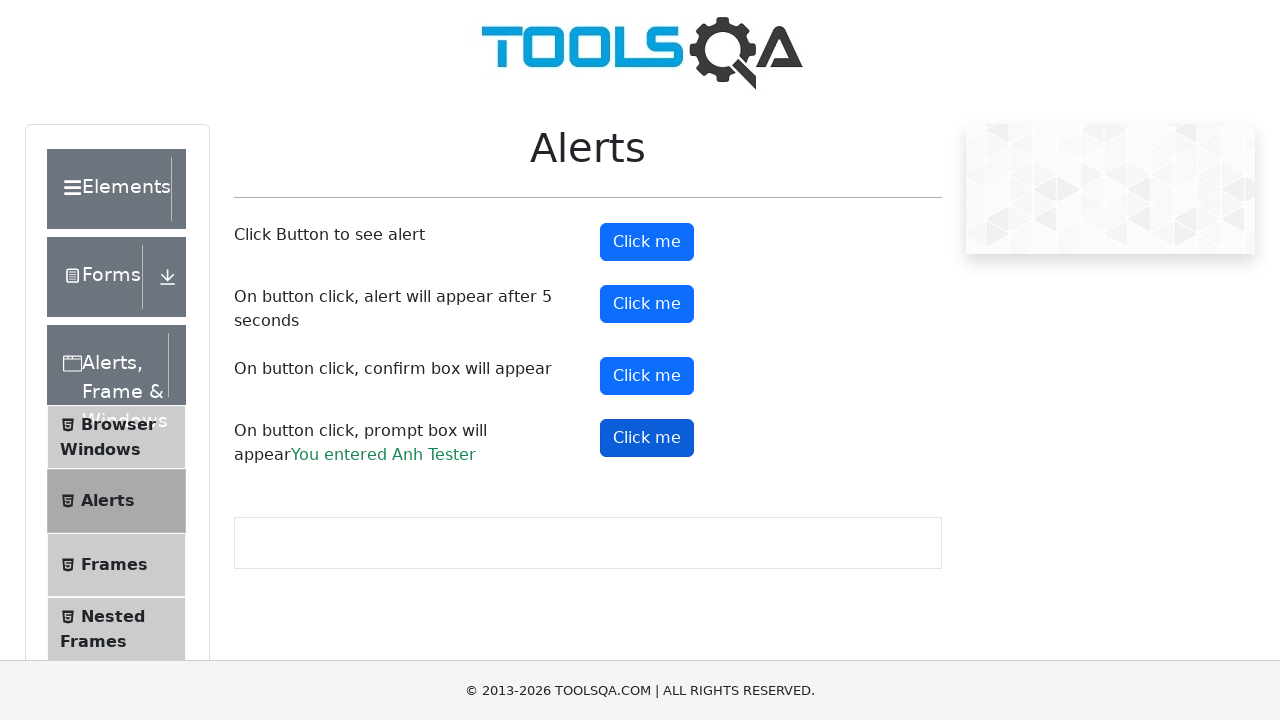

Verified that result contains 'Anh Tester'
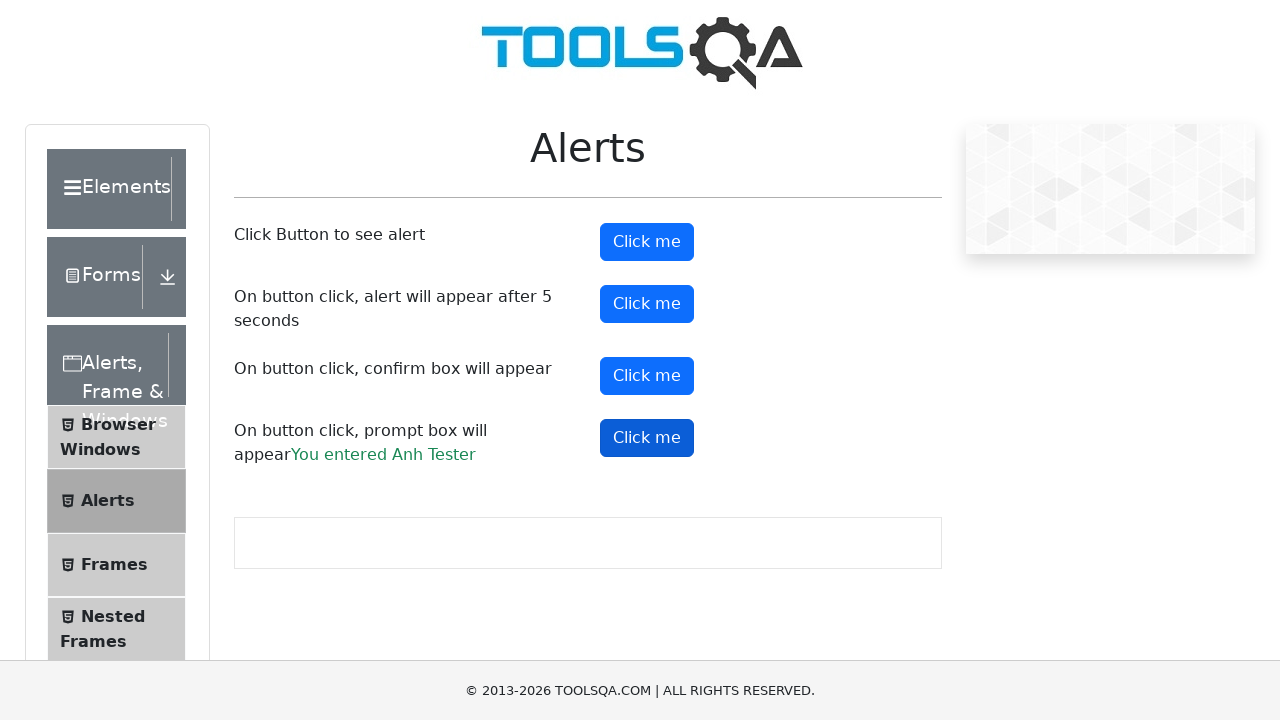

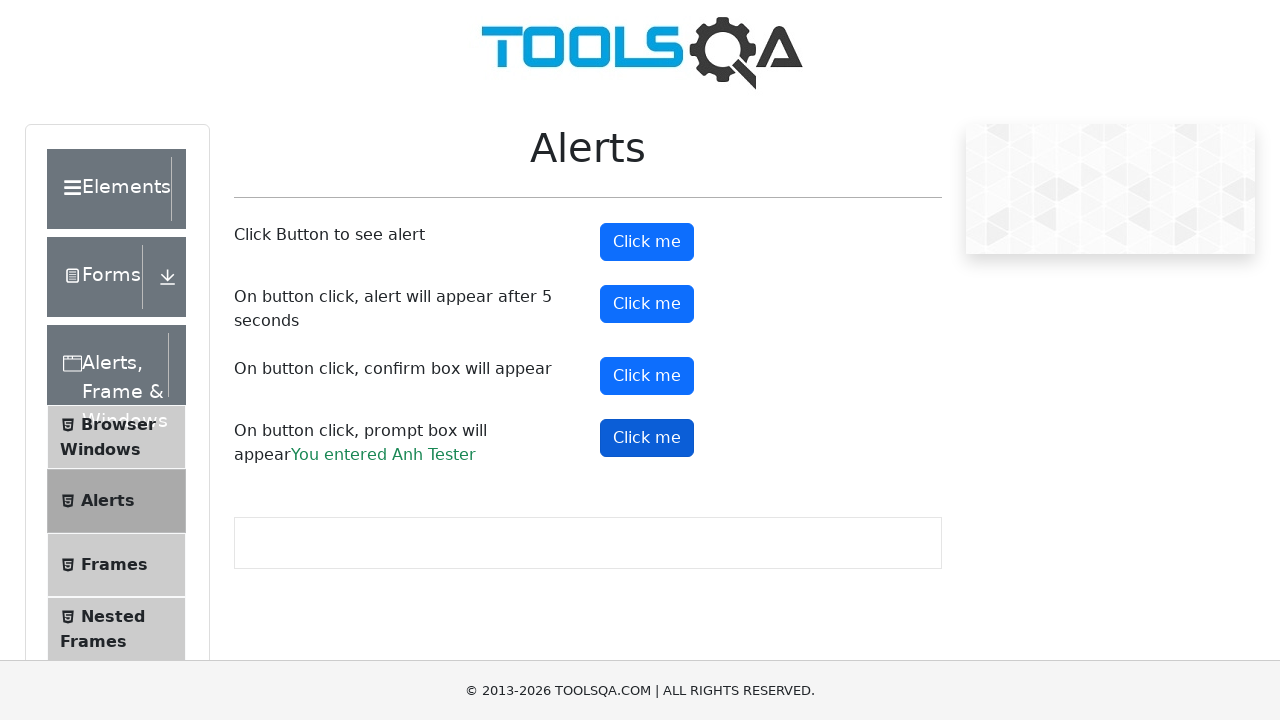